Tests that a todo item is removed if an empty text string is entered during editing.

Starting URL: https://demo.playwright.dev/todomvc

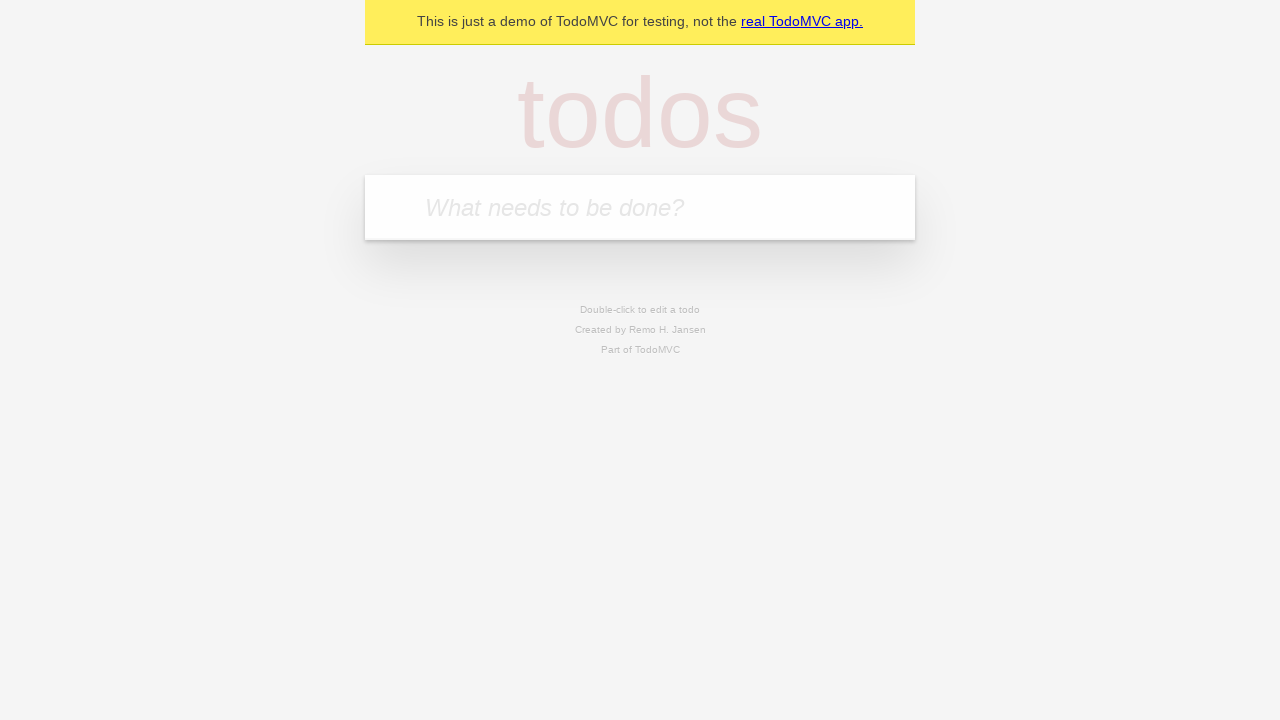

Filled new todo field with 'buy some cheese' on internal:attr=[placeholder="What needs to be done?"i]
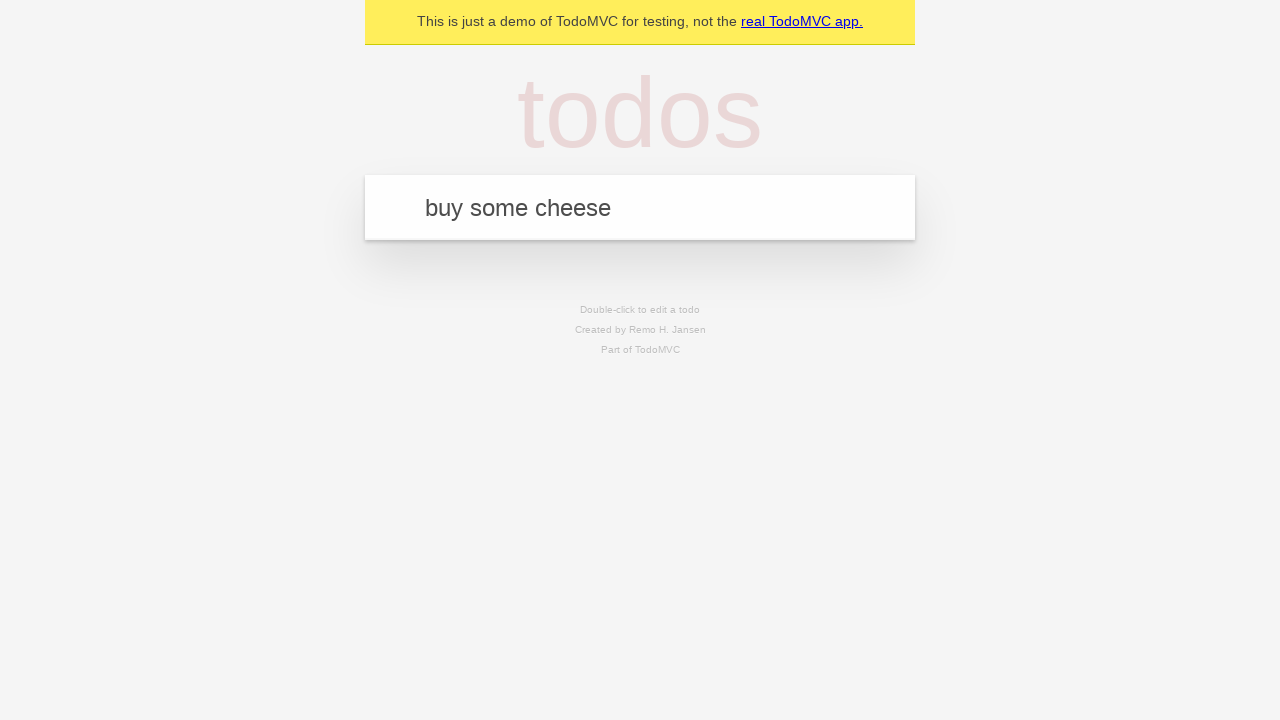

Pressed Enter to add first todo item on internal:attr=[placeholder="What needs to be done?"i]
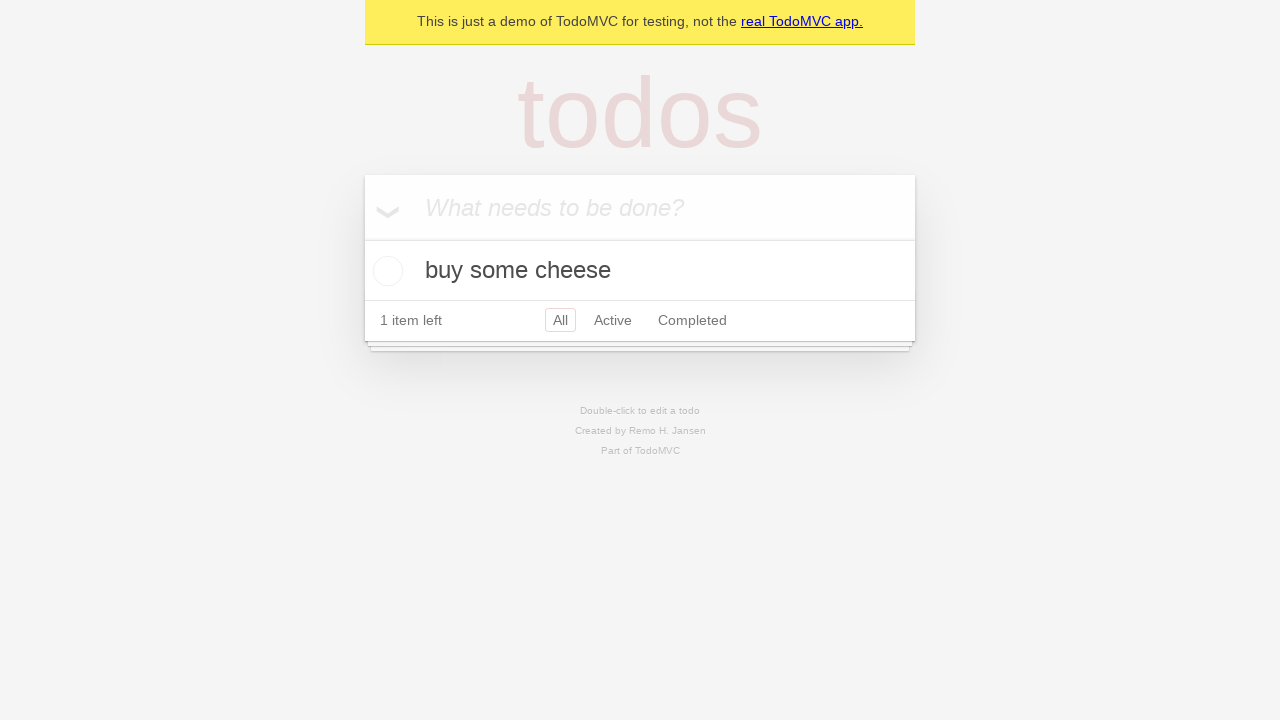

Filled new todo field with 'feed the cat' on internal:attr=[placeholder="What needs to be done?"i]
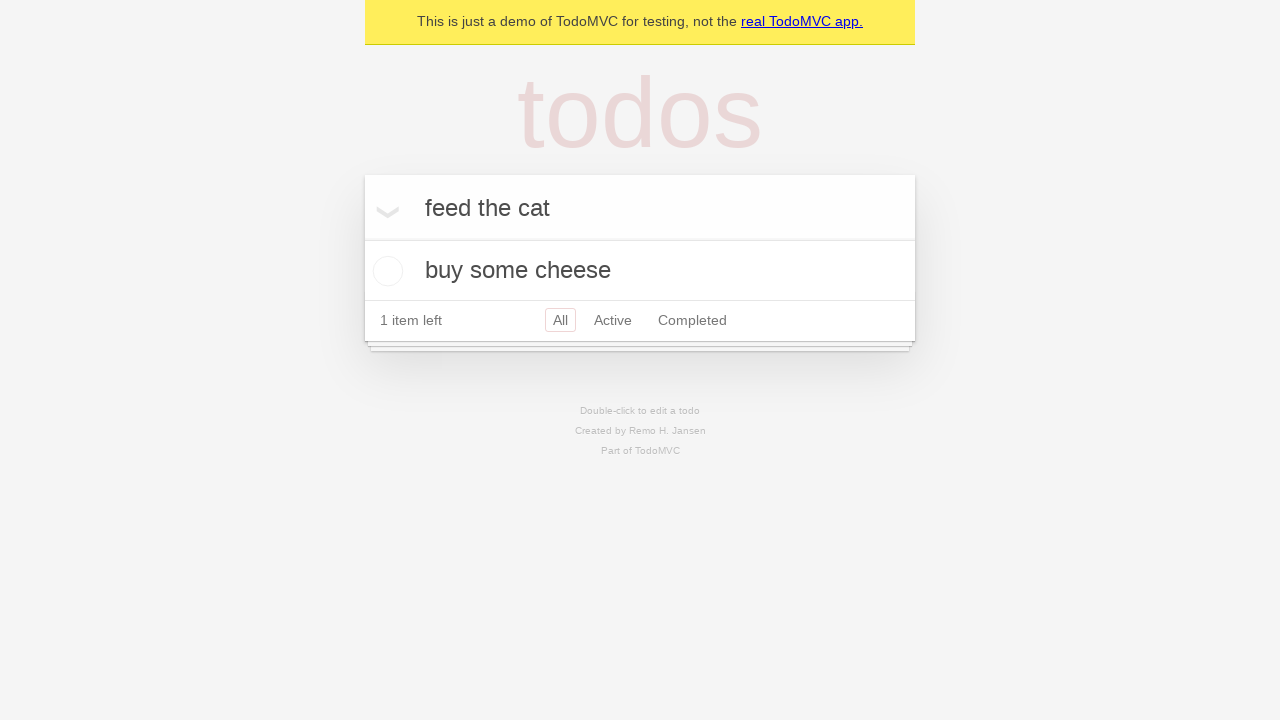

Pressed Enter to add second todo item on internal:attr=[placeholder="What needs to be done?"i]
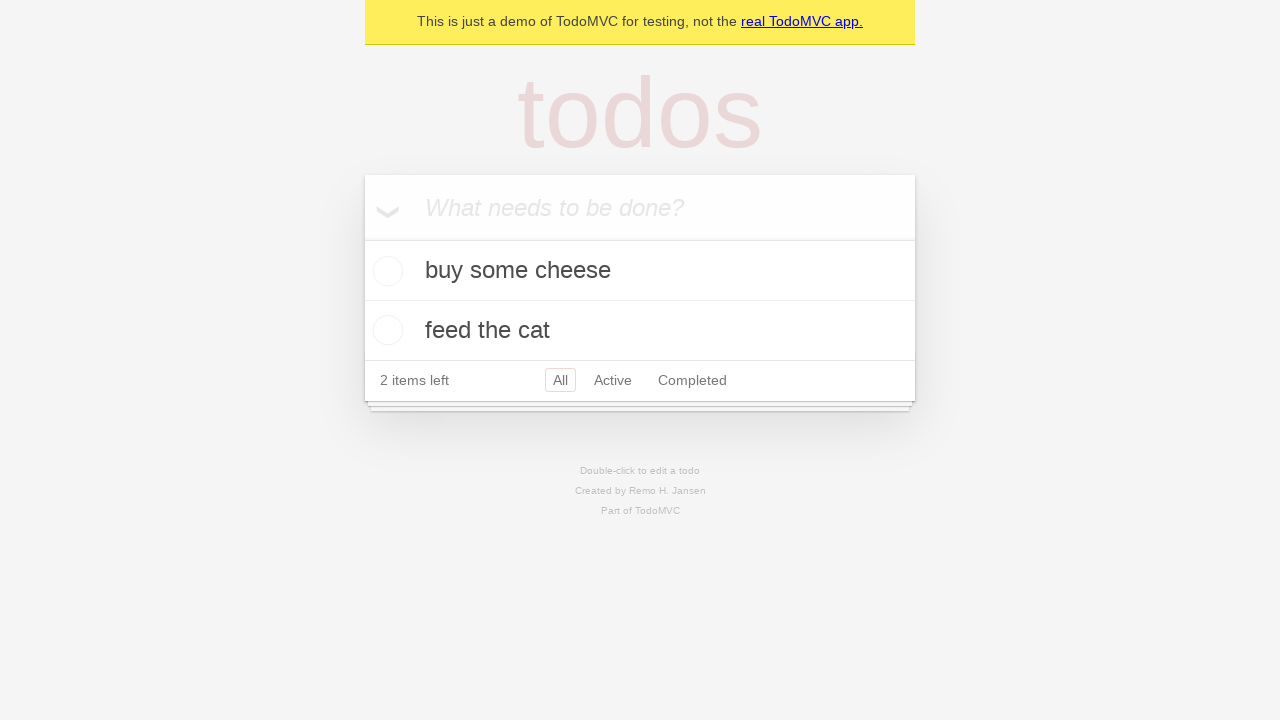

Filled new todo field with 'book a doctors appointment' on internal:attr=[placeholder="What needs to be done?"i]
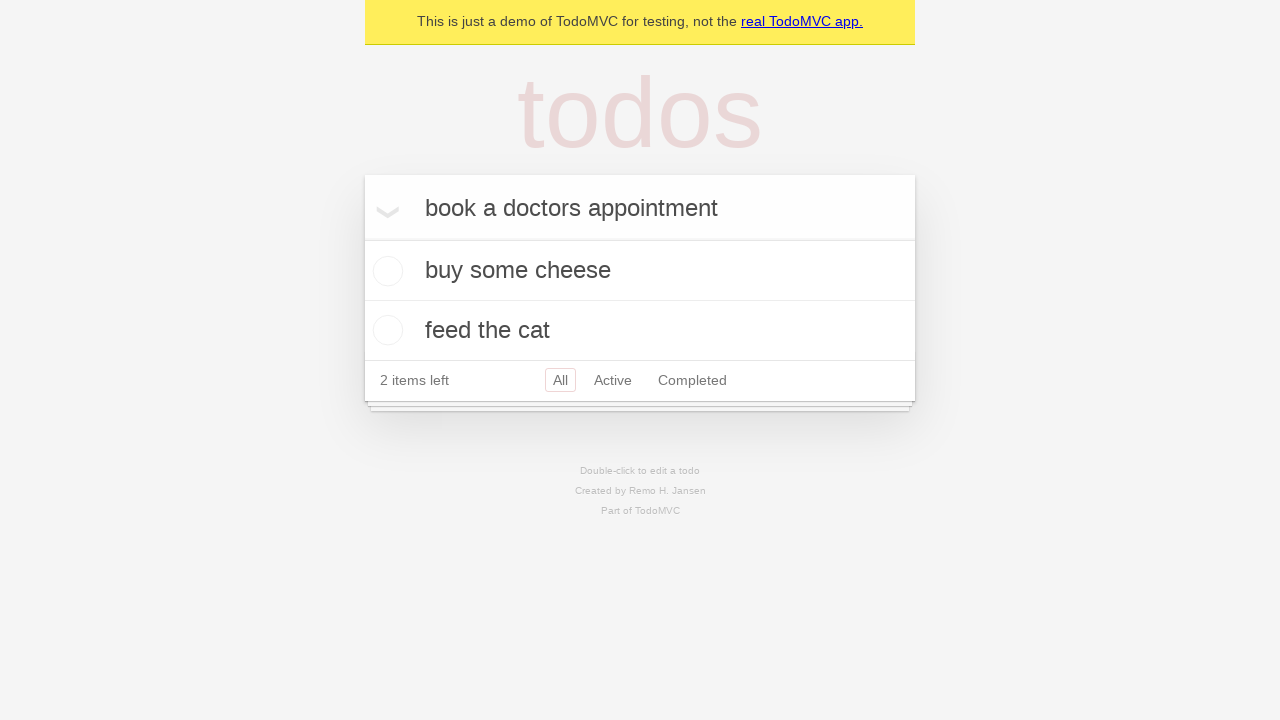

Pressed Enter to add third todo item on internal:attr=[placeholder="What needs to be done?"i]
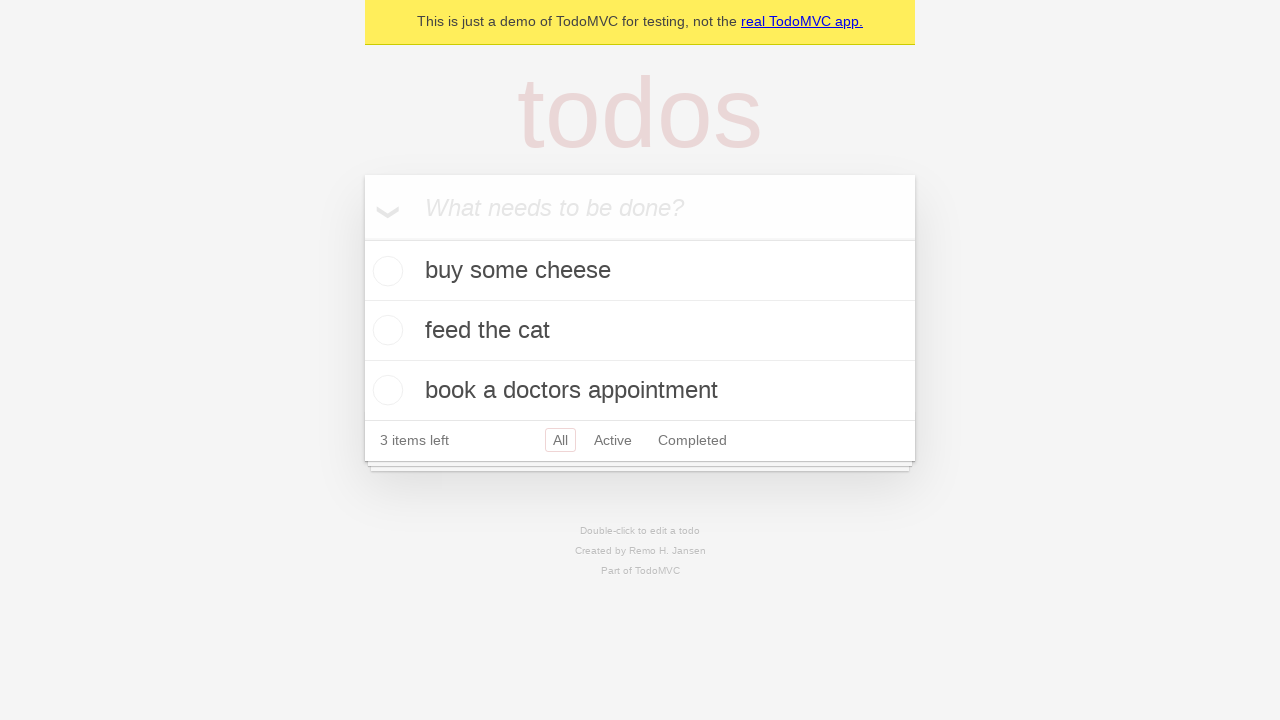

Waited for all three todo items to load
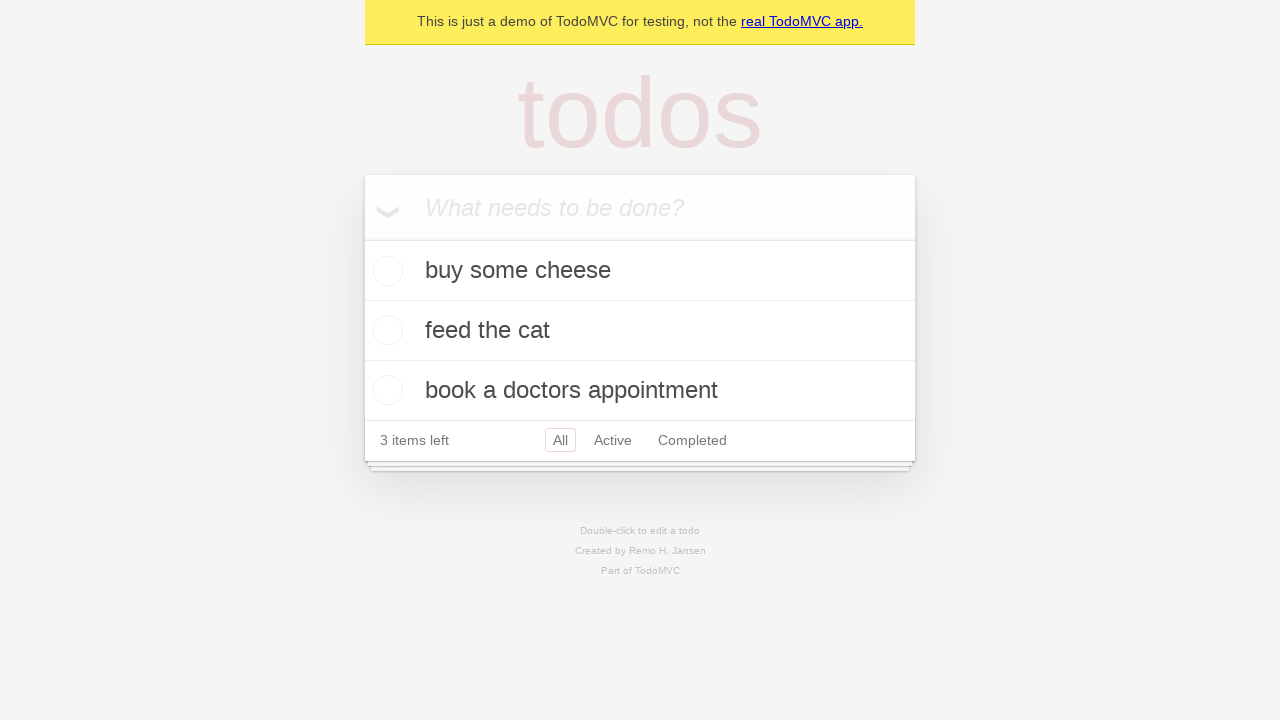

Double-clicked second todo item to enter edit mode at (640, 331) on internal:testid=[data-testid="todo-item"s] >> nth=1
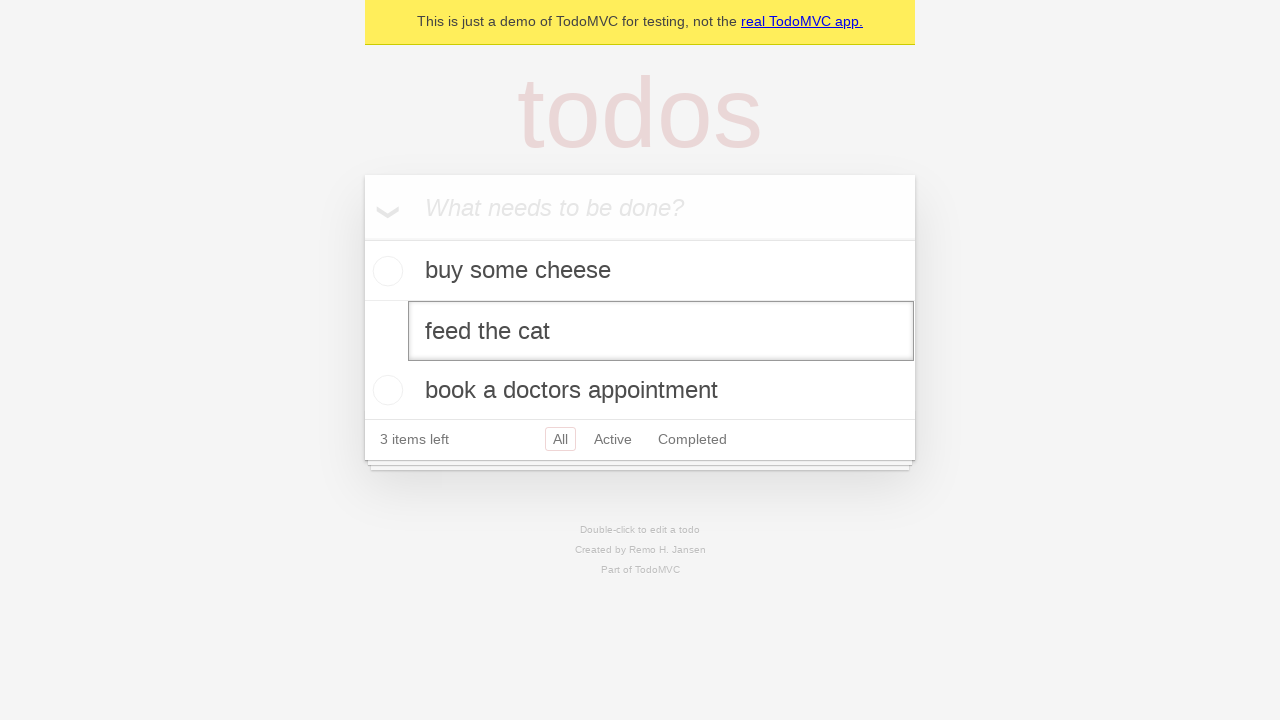

Cleared the edit field by filling with empty string on internal:testid=[data-testid="todo-item"s] >> nth=1 >> .edit
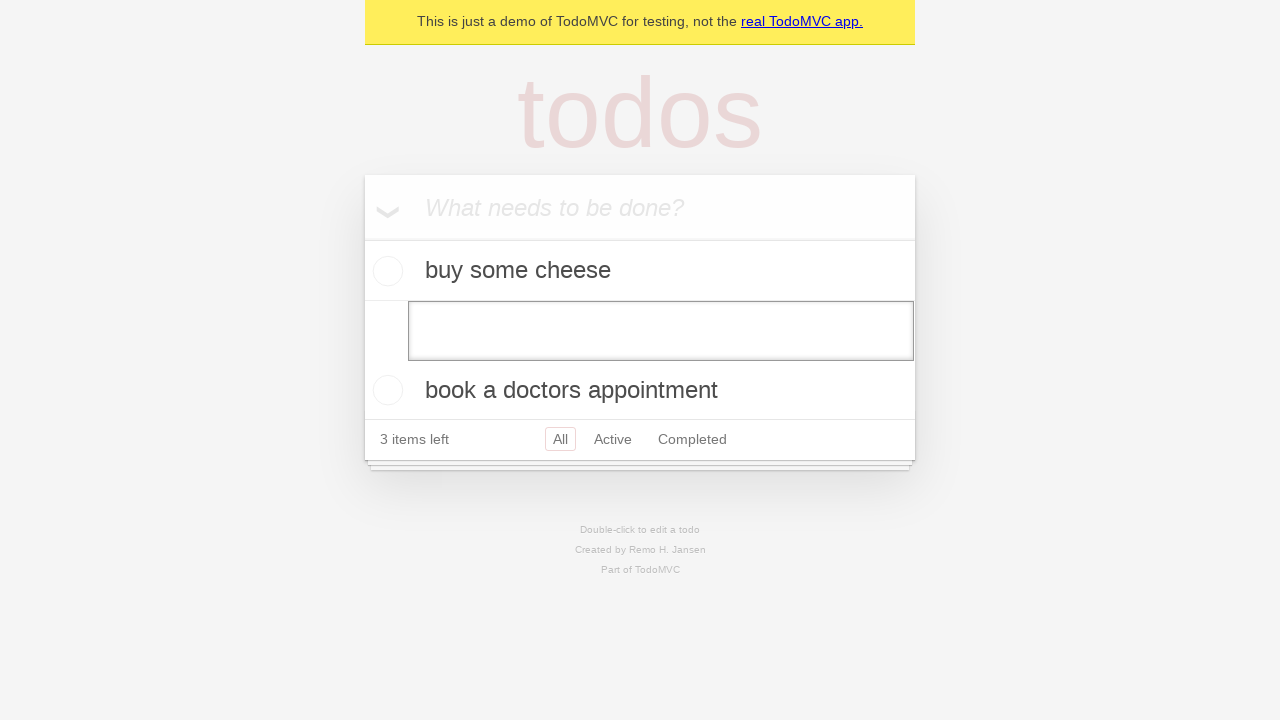

Pressed Enter to confirm the empty edit, removing the todo item on internal:testid=[data-testid="todo-item"s] >> nth=1 >> .edit
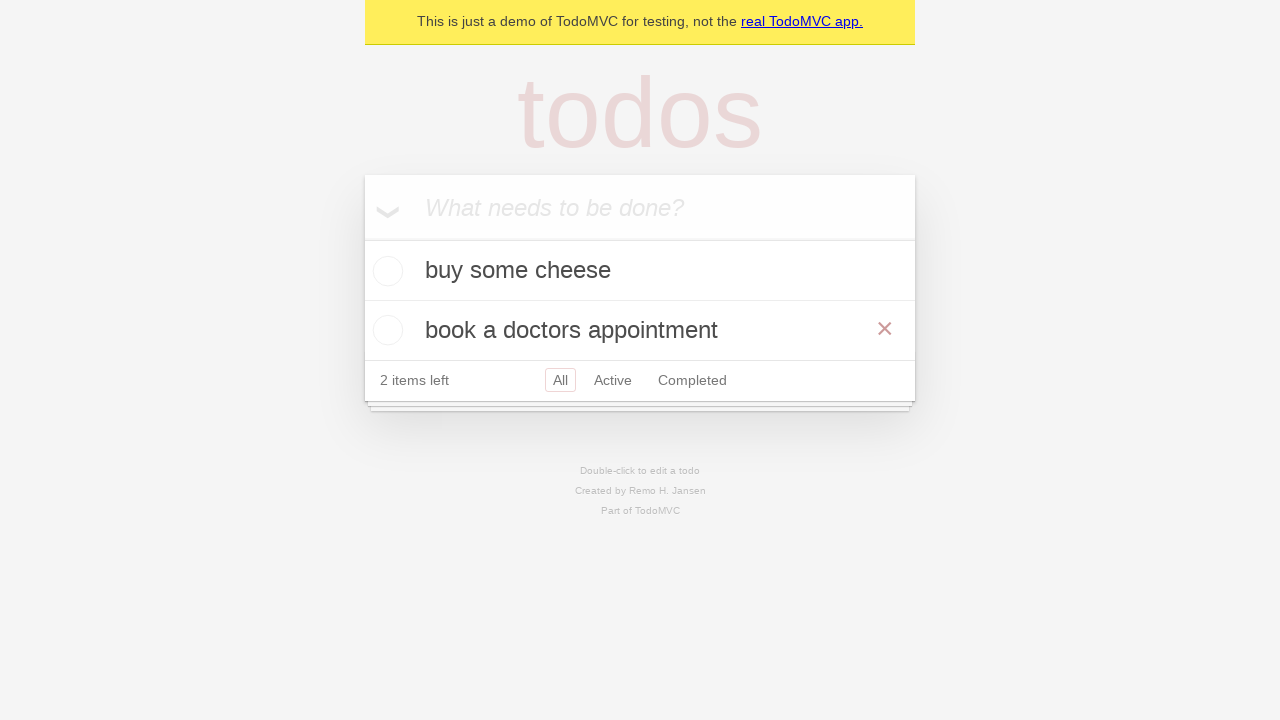

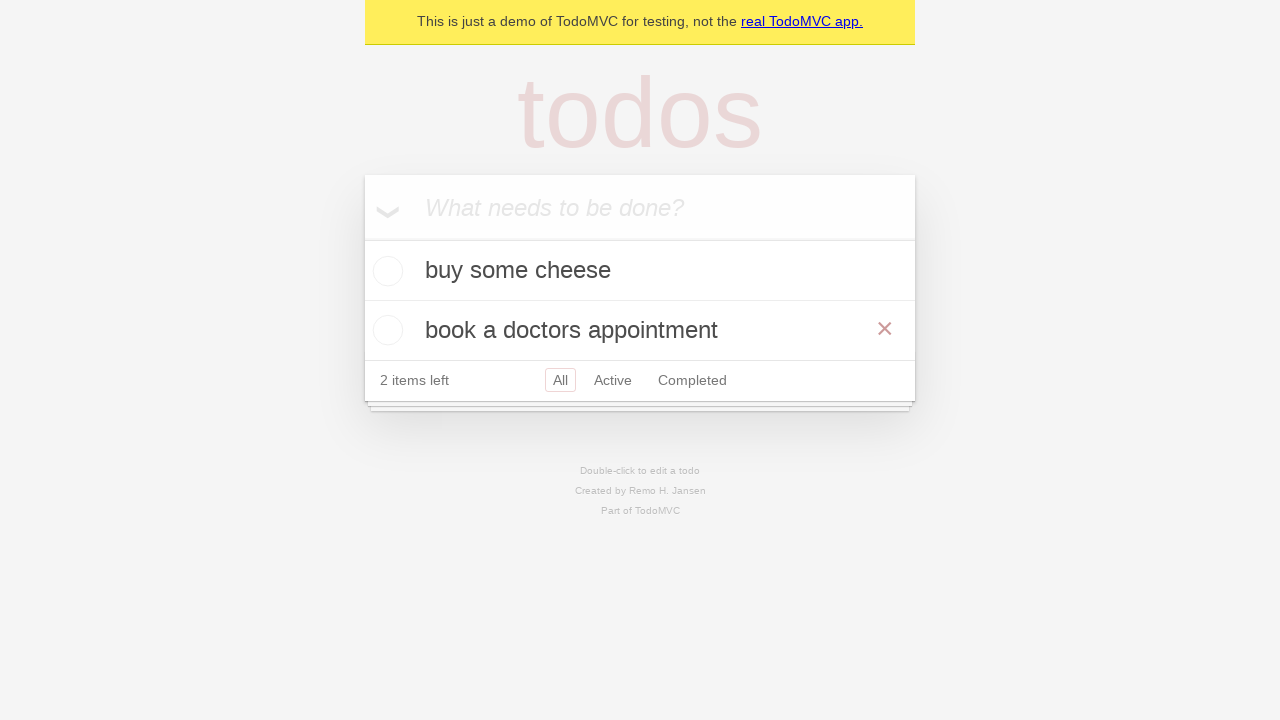